Navigates to LiveCoinWatch cryptocurrency tracking website and verifies the cryptocurrency table loads with currency data, then locates a specific cryptocurrency (DOGE) in the table.

Starting URL: https://www.livecoinwatch.com/

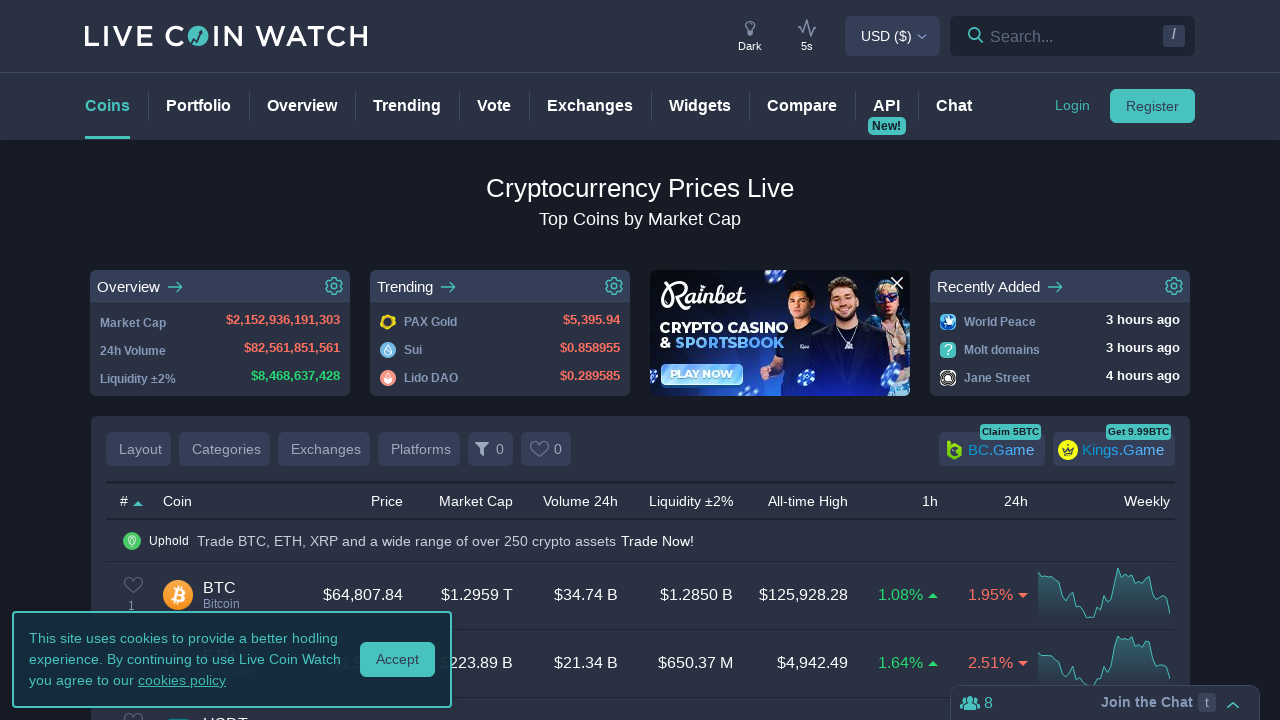

Cryptocurrency table loaded successfully
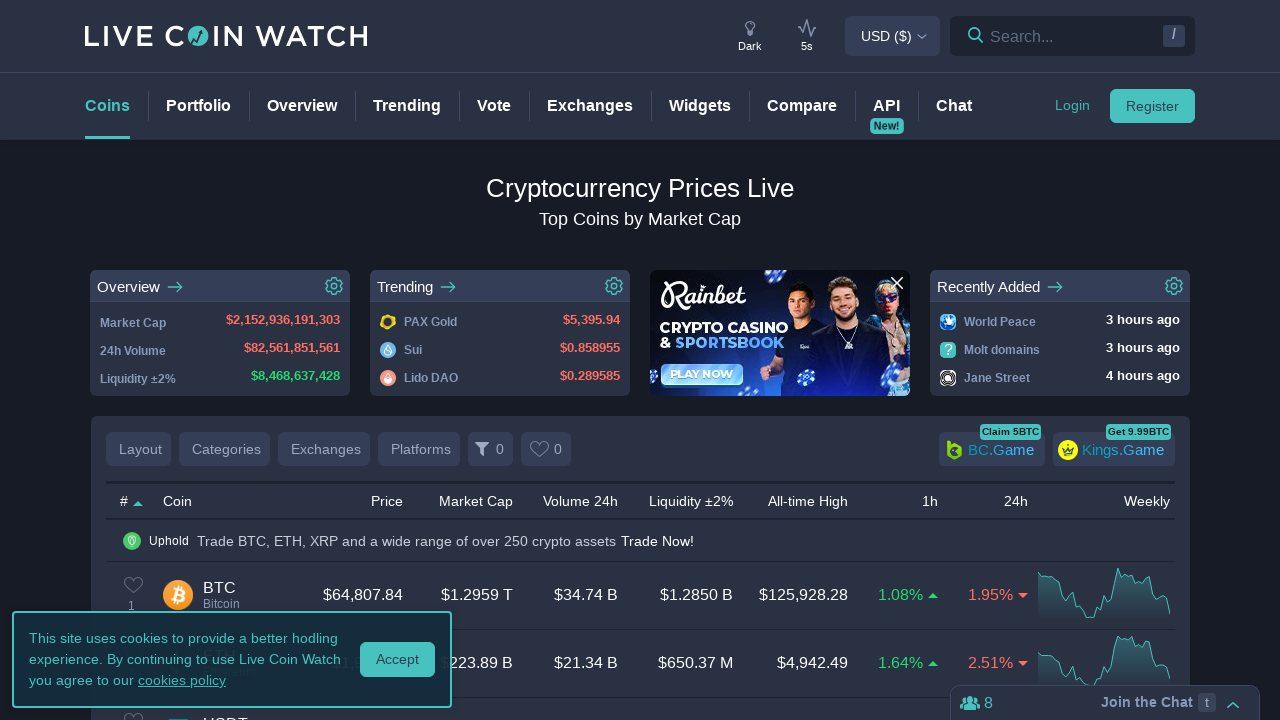

Currency cells verified in table
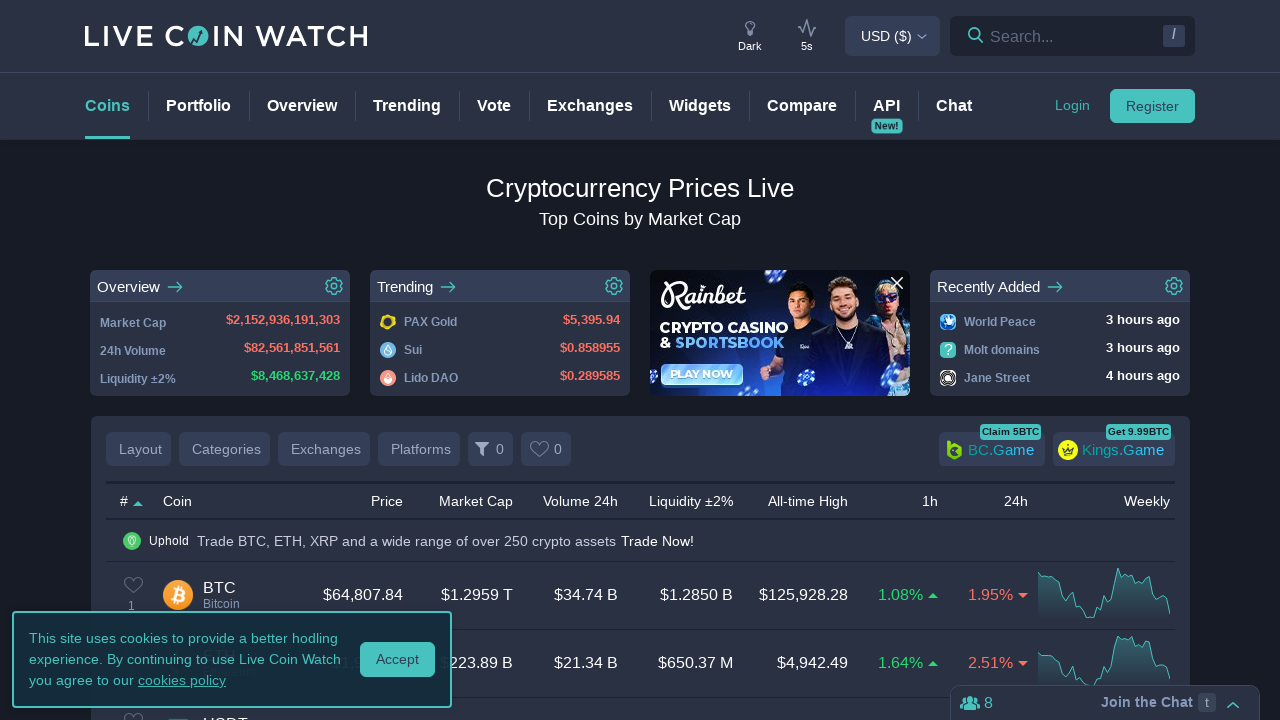

Located DOGE cryptocurrency row in table
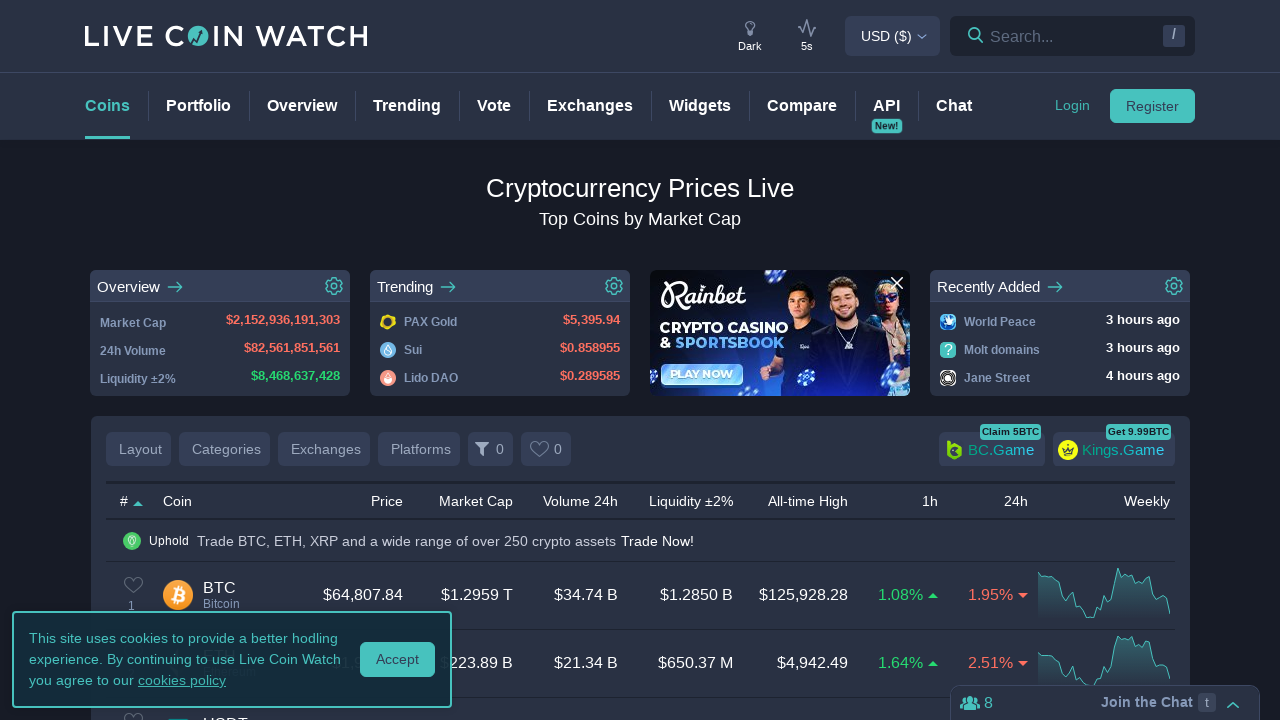

DOGE row is visible
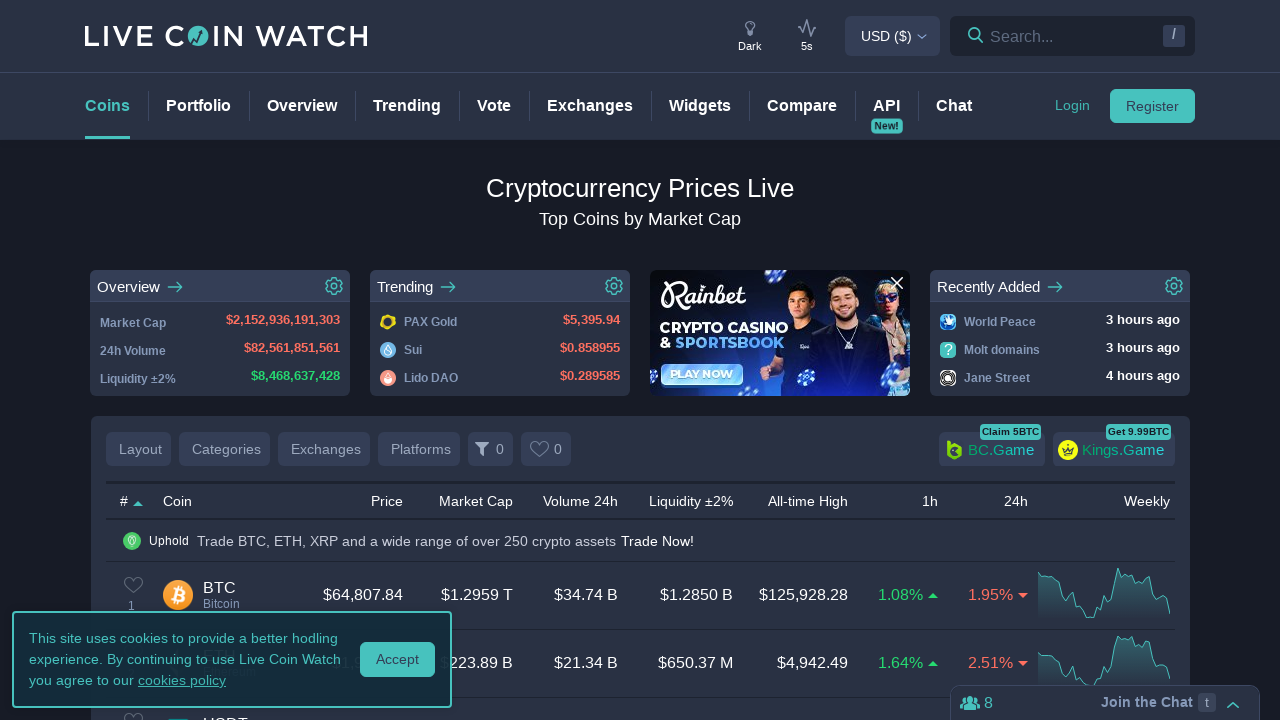

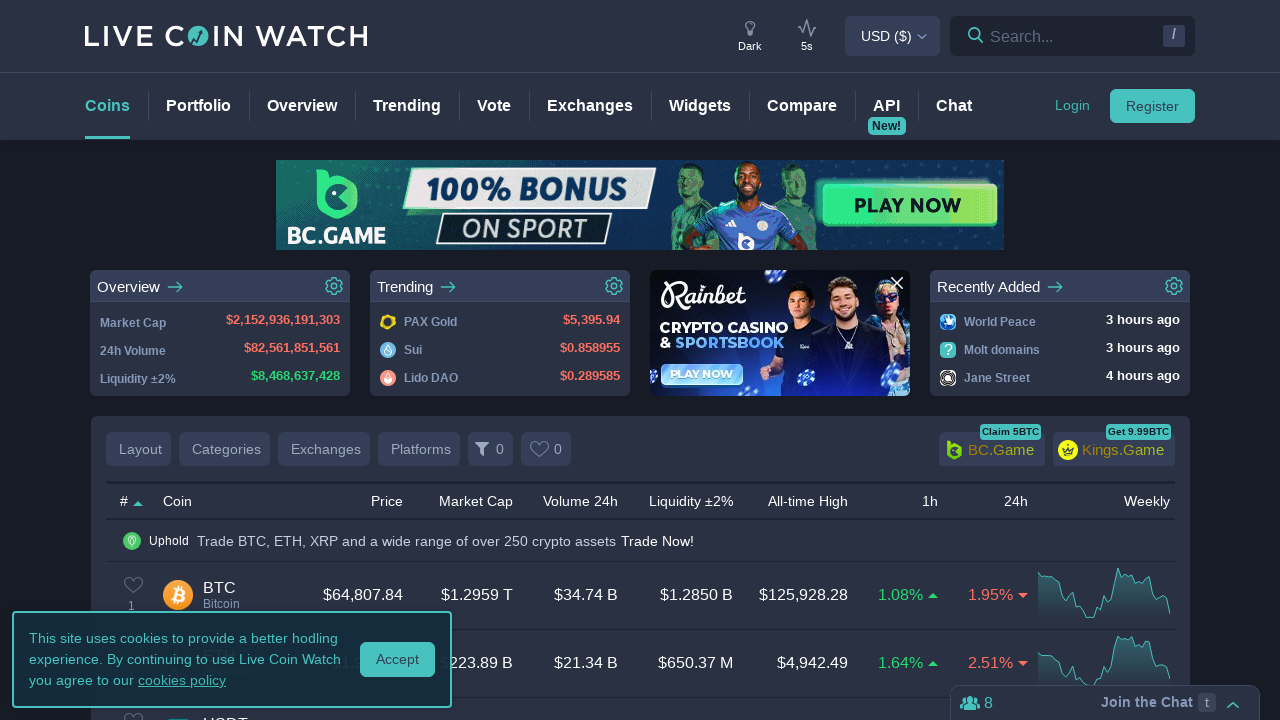